Tests dynamic element appearance by clicking a button and waiting for a paragraph element to appear, then verifying its text content

Starting URL: https://testeroprogramowania.github.io/selenium/wait2.html

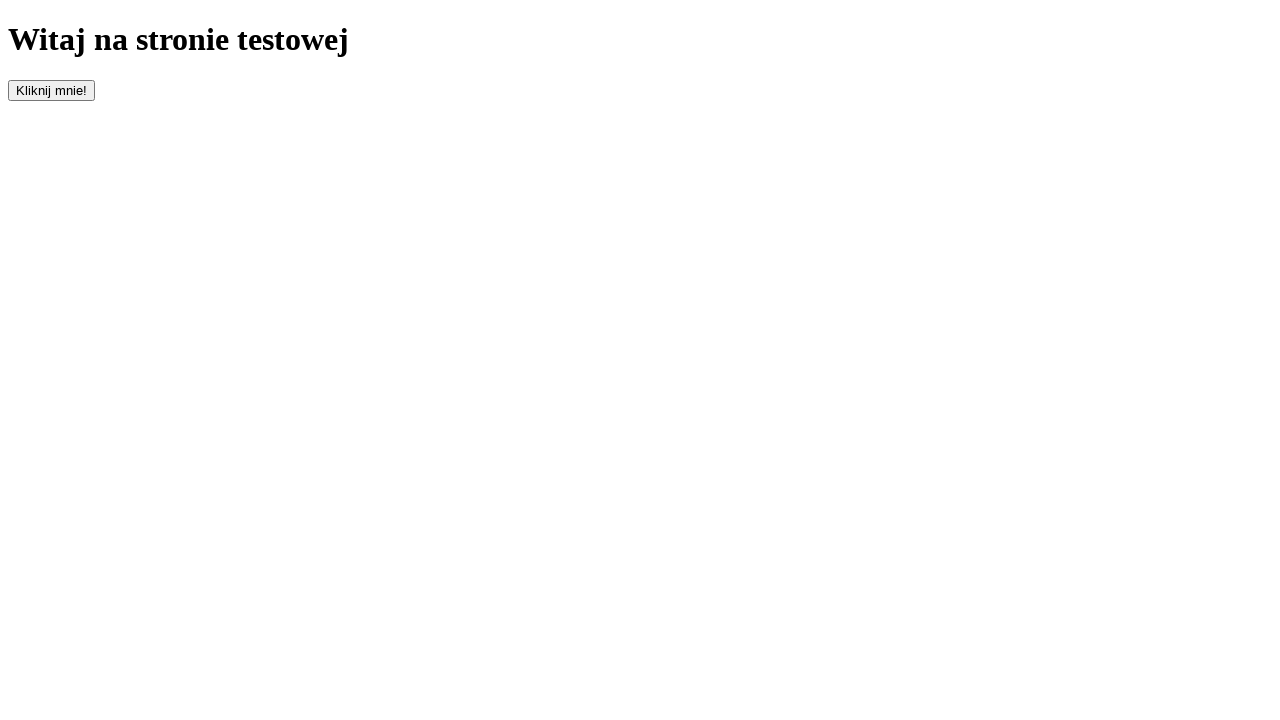

Clicked the button with id 'clickOnMe' to trigger element appearance at (52, 90) on #clickOnMe
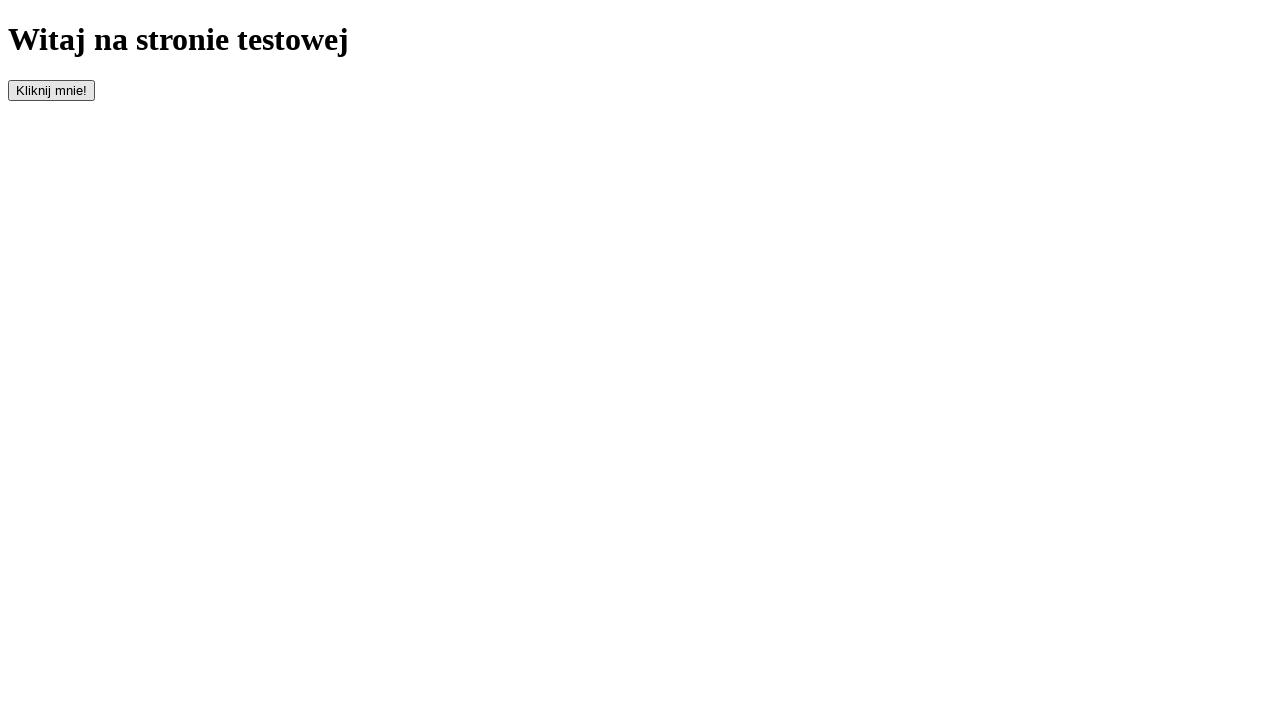

Waited for paragraph element to appear
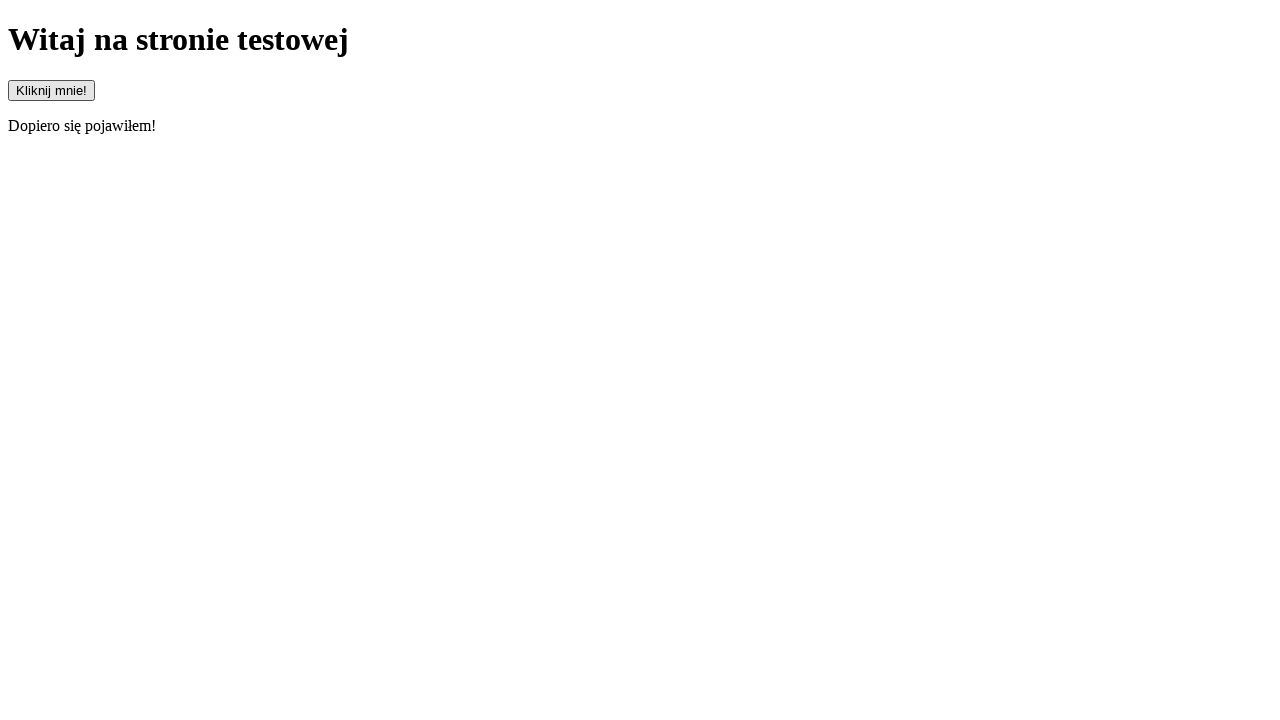

Located the paragraph element
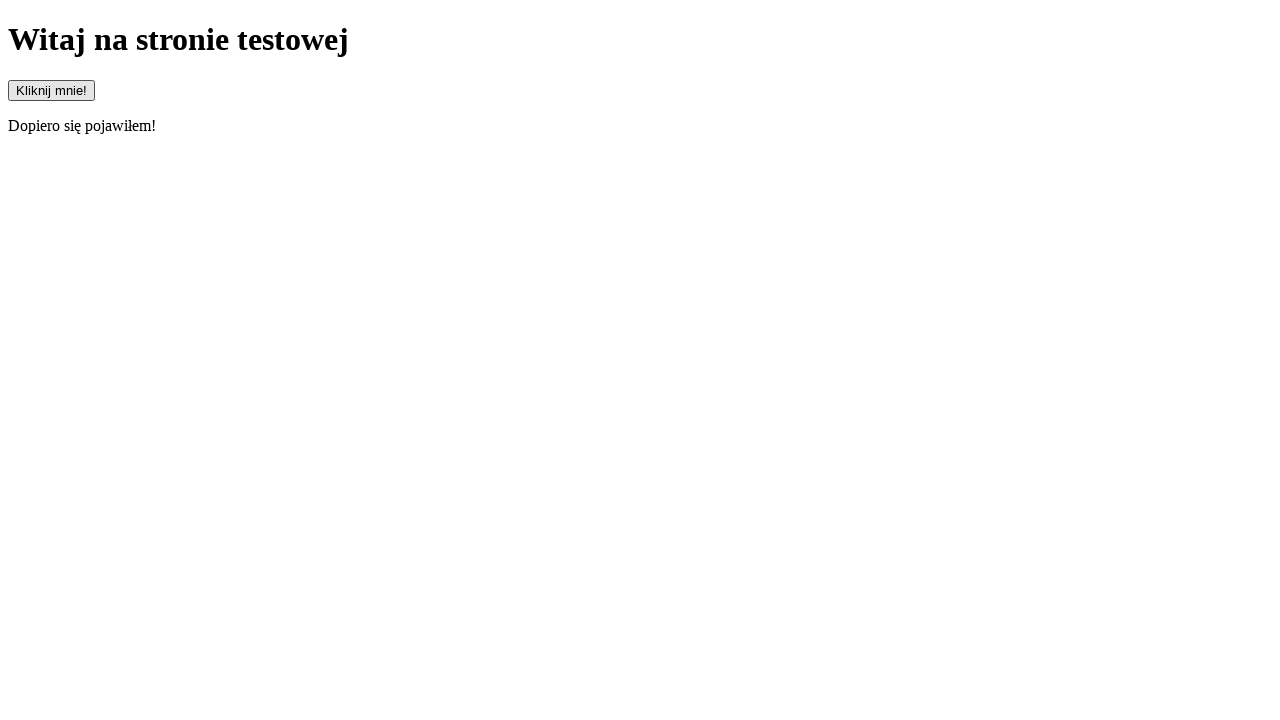

Verified that paragraph element is visible
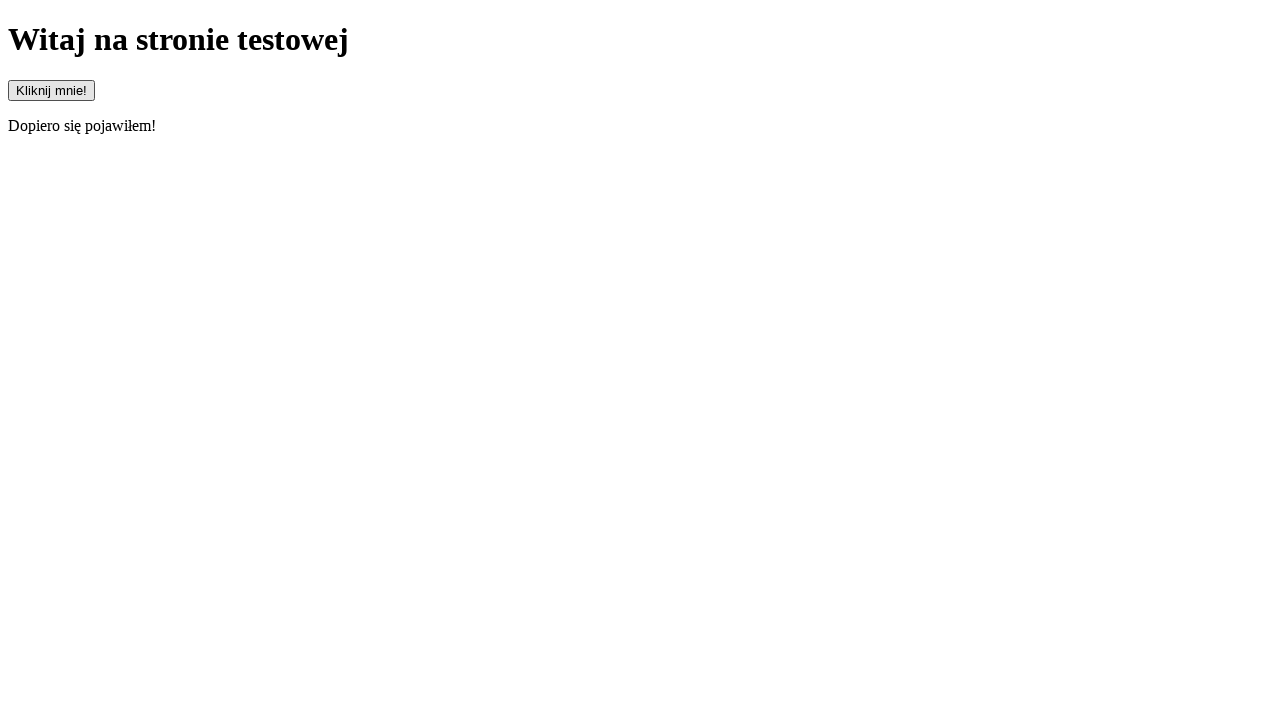

Verified paragraph text content equals 'Dopiero się pojawiłem!'
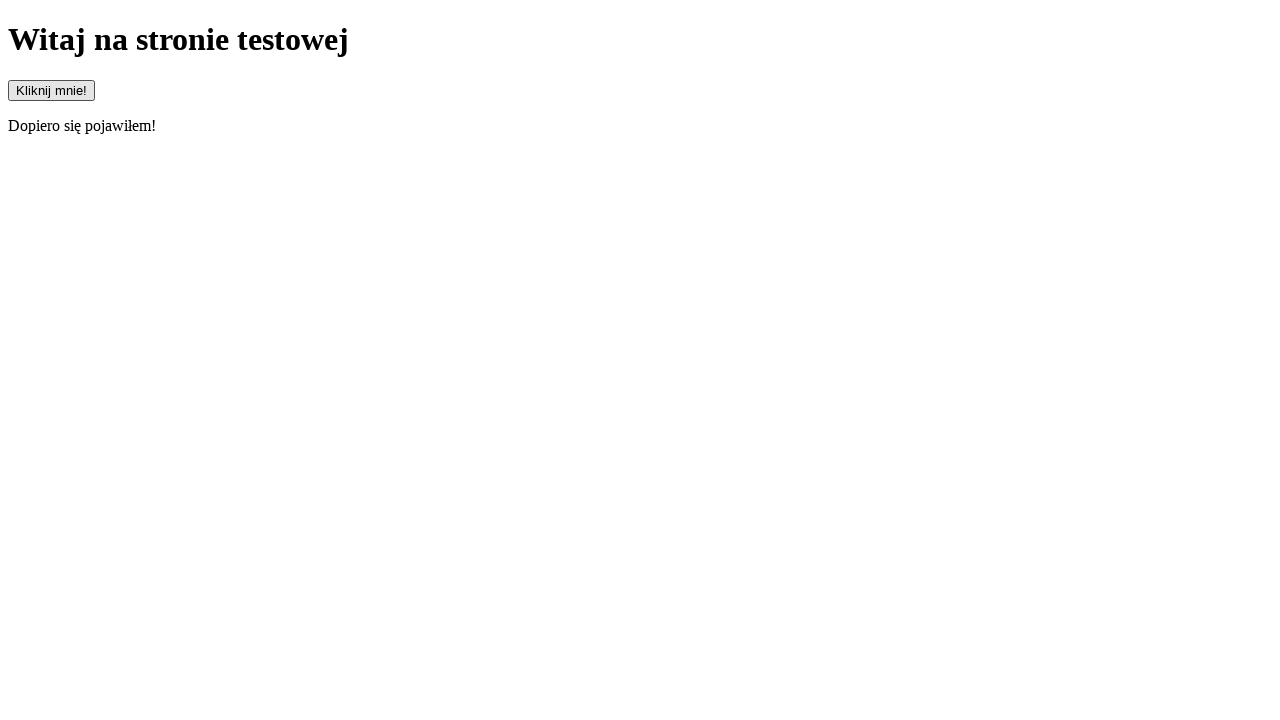

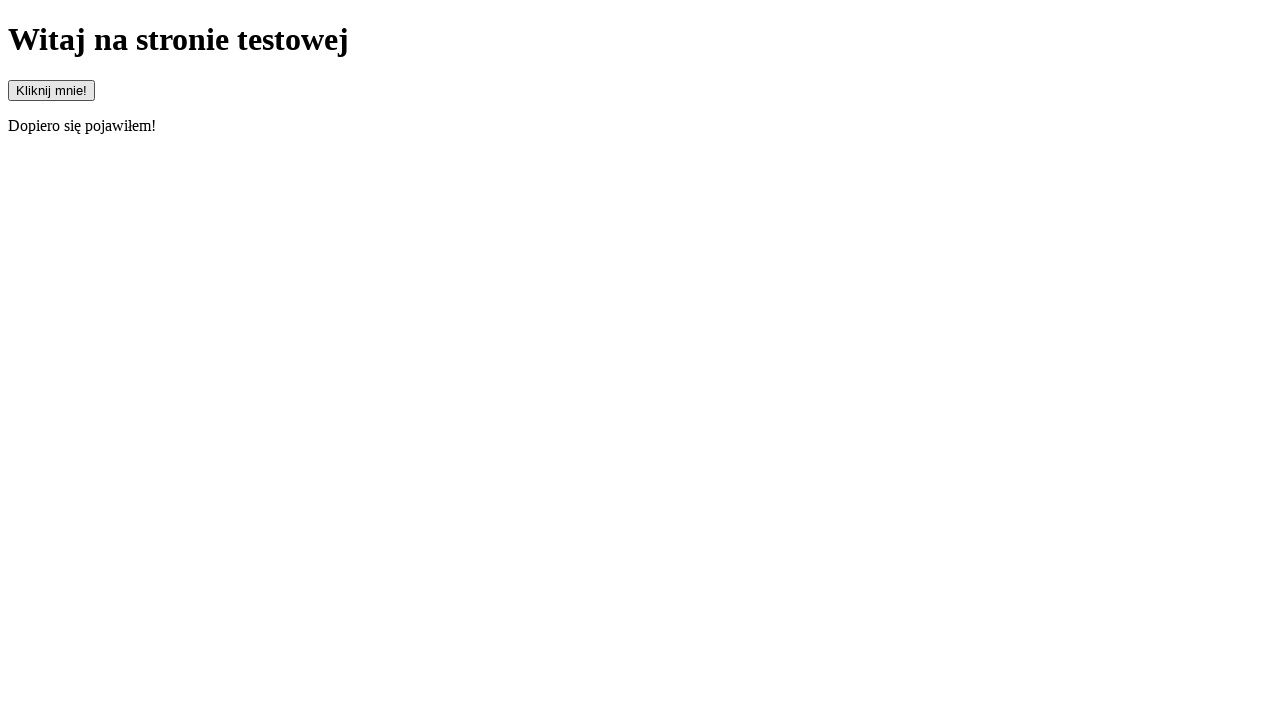